Tests the automation practice form by filling in personal information fields including first name, last name, email, gender selection, phone number, and attempting to interact with date and subject fields.

Starting URL: https://demoqa.com/automation-practice-form

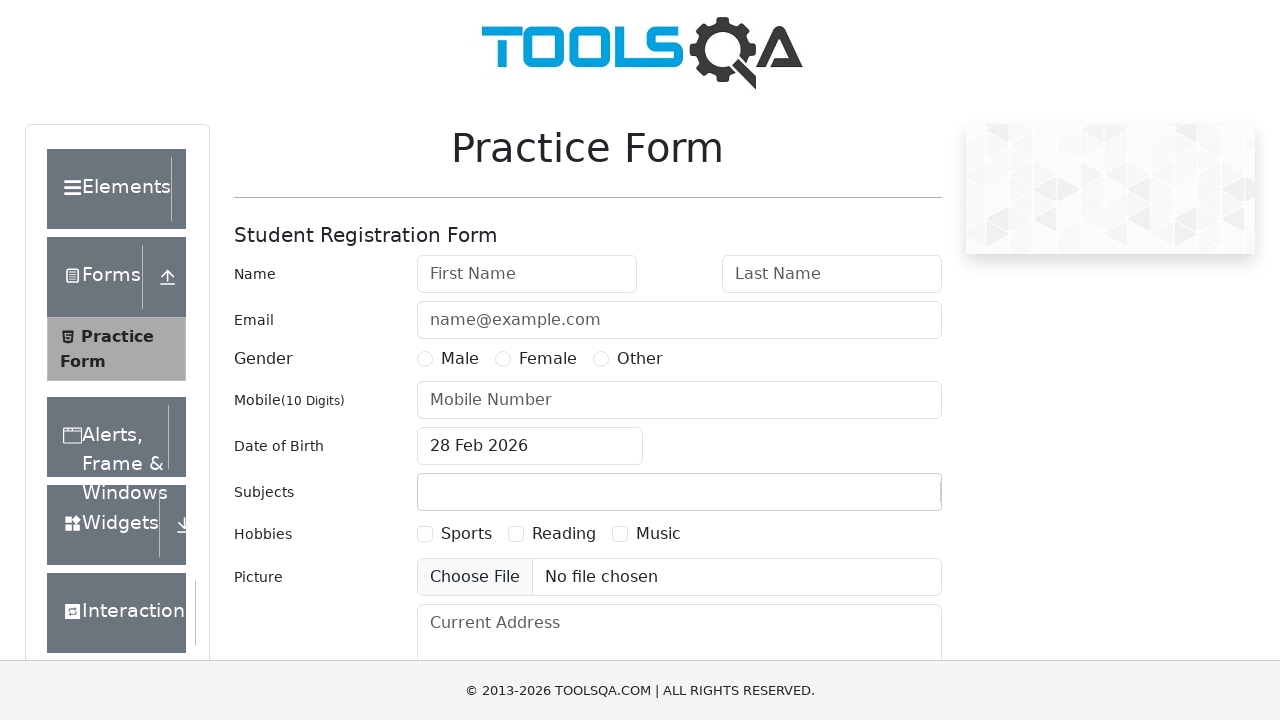

Filled first name field with 'Mikhail' on #firstName
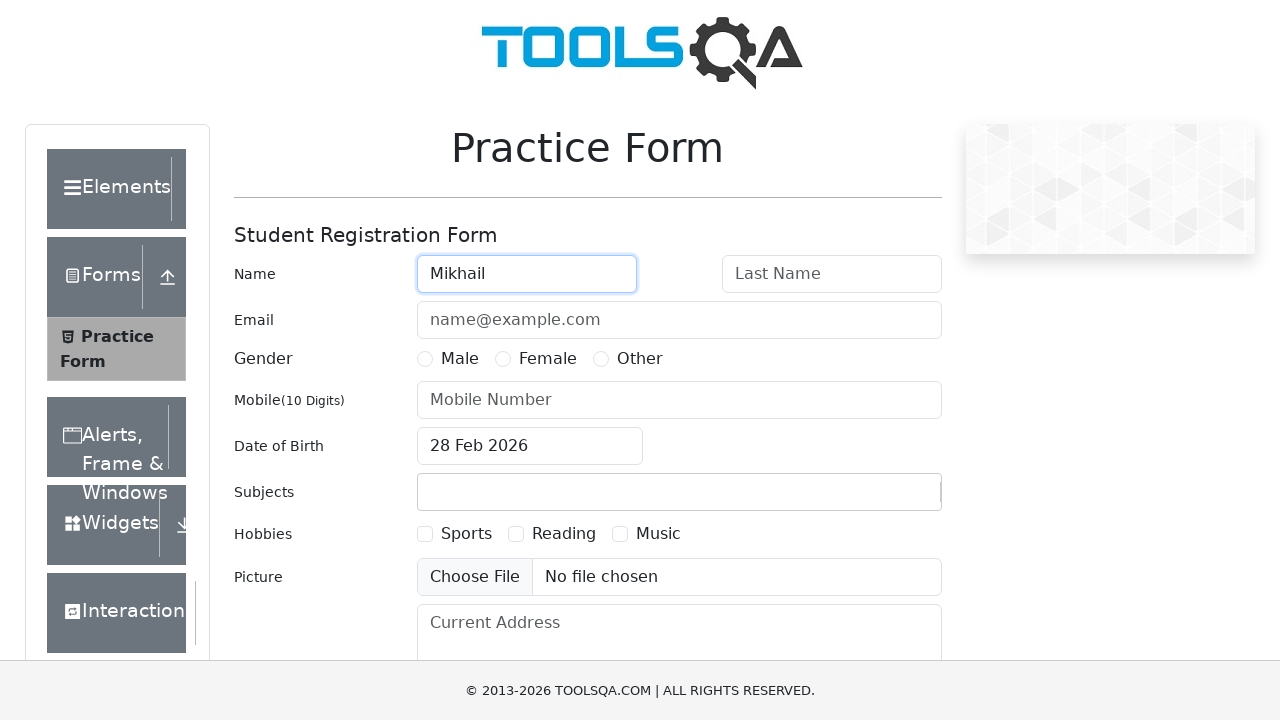

Filled last name field with 'Matskevich' on #lastName
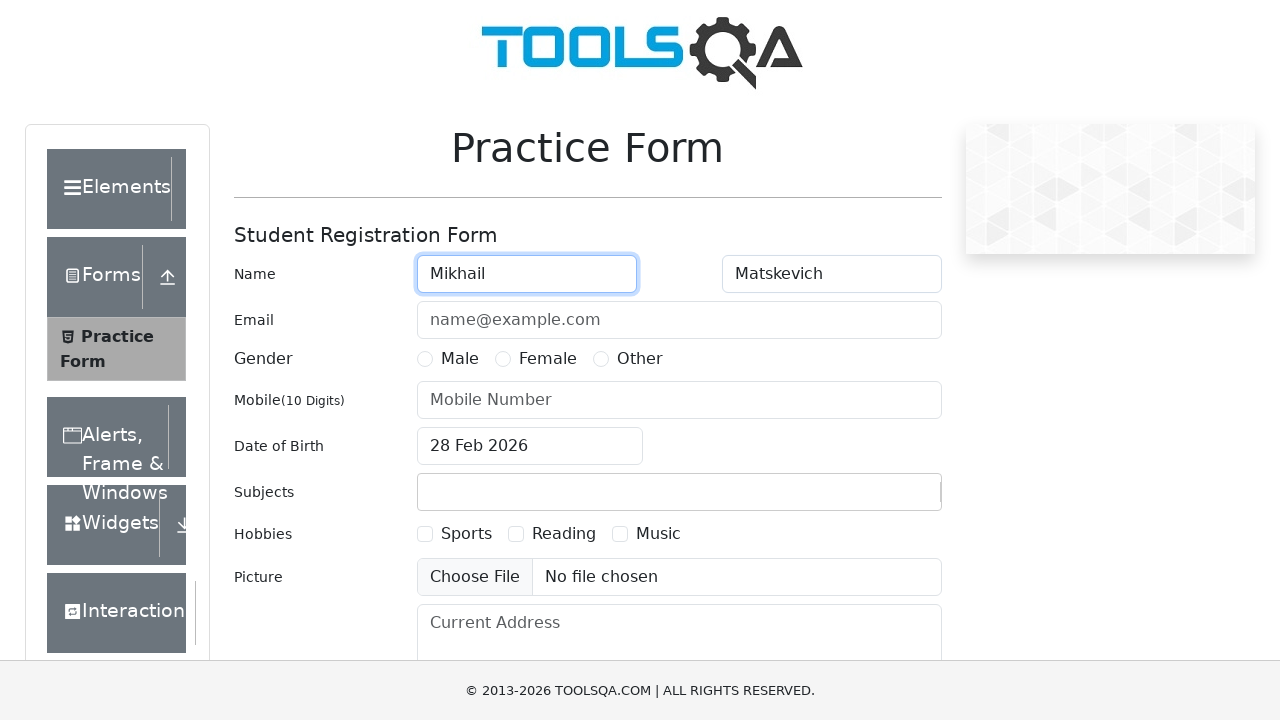

Filled email field with 'myemail@gmail.com' on #userEmail
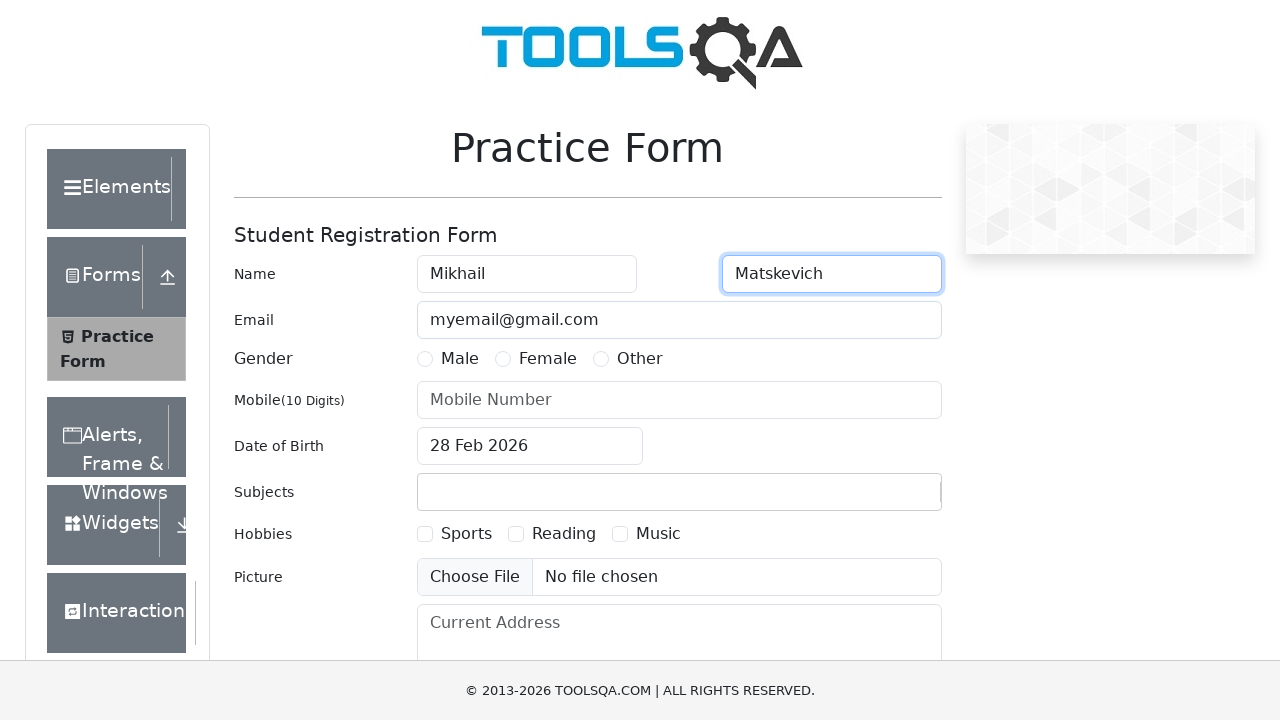

Selected Male gender option at (460, 359) on label[for='gender-radio-1']
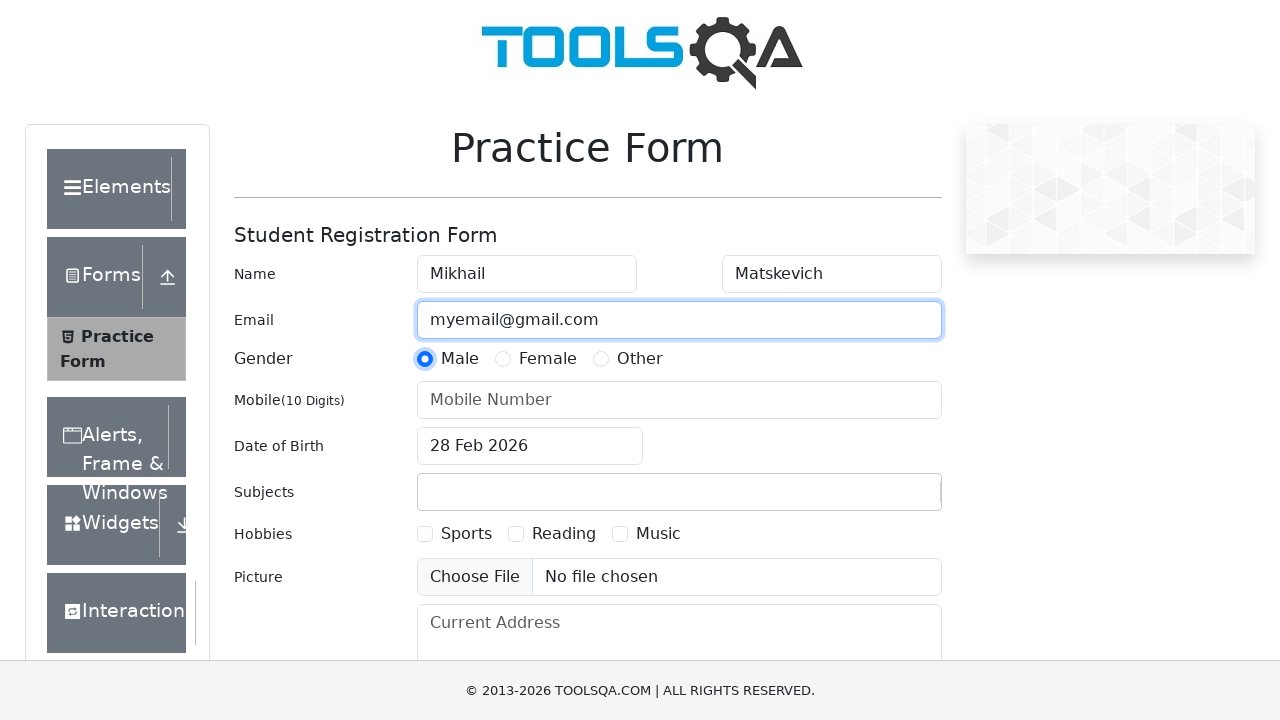

Filled phone number field with '1234567890' on #userNumber
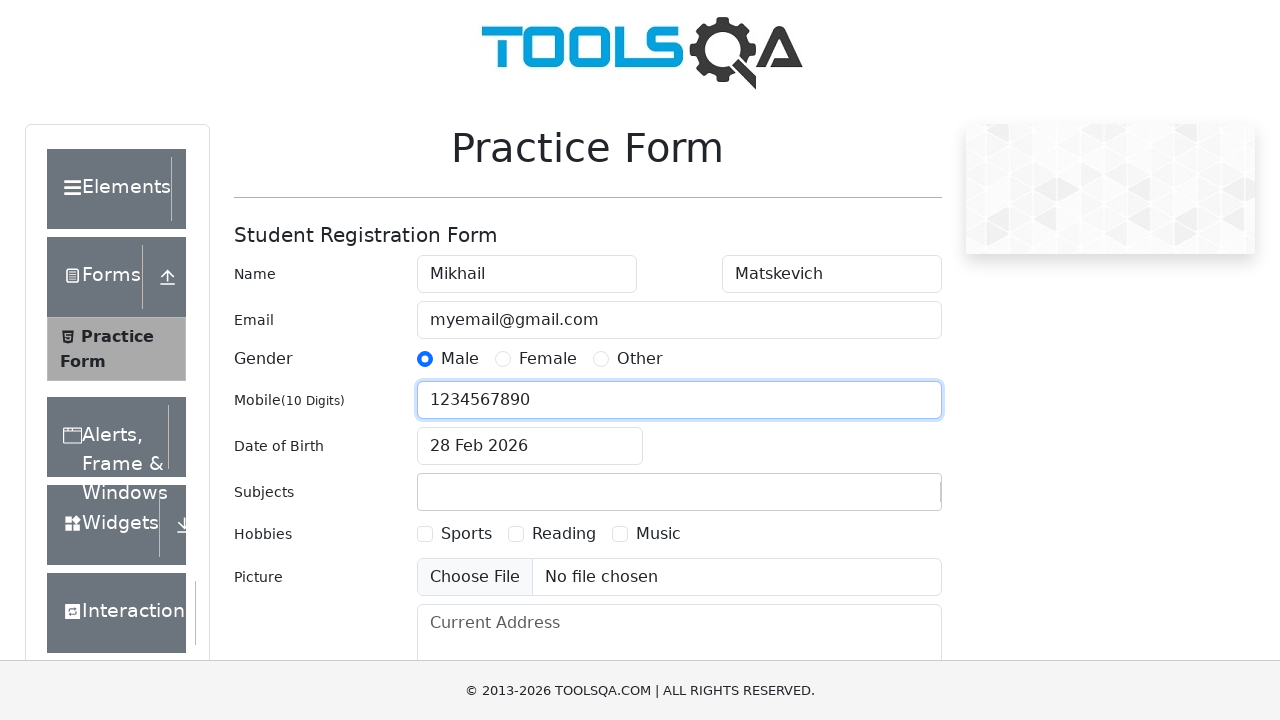

Clicked on date of birth input field at (530, 446) on #dateOfBirthInput
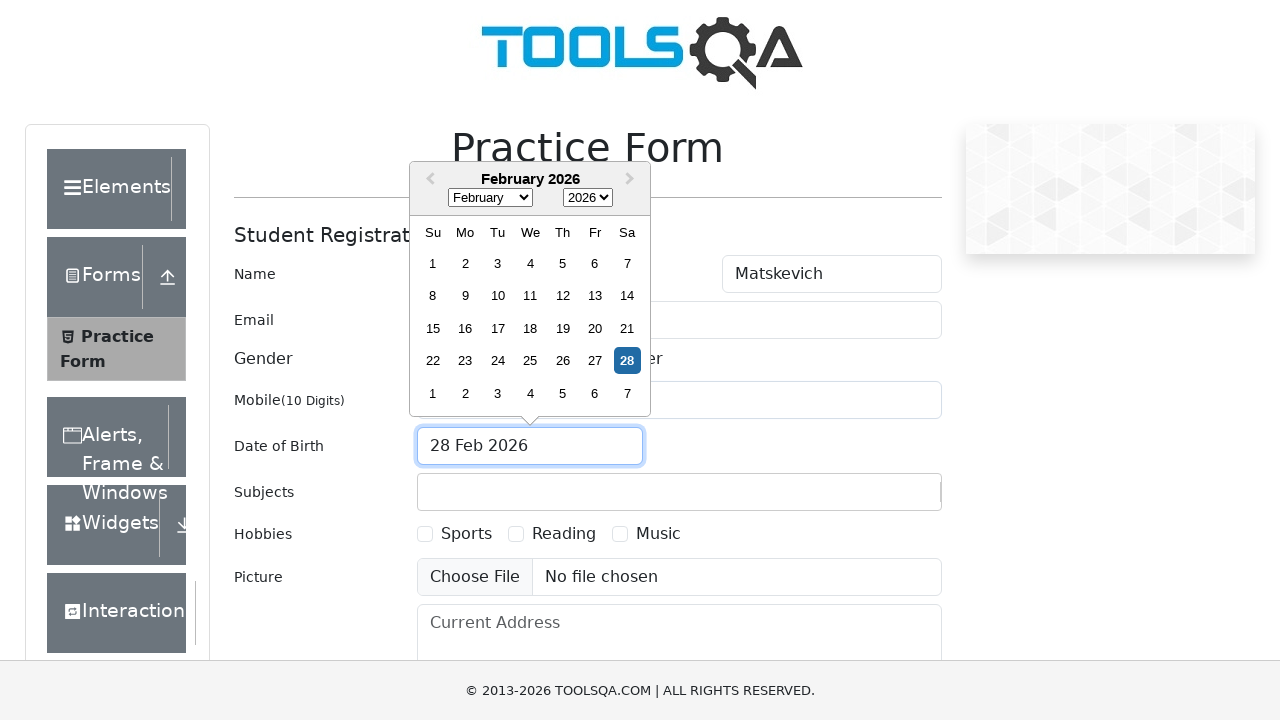

Pressed Escape to close date picker
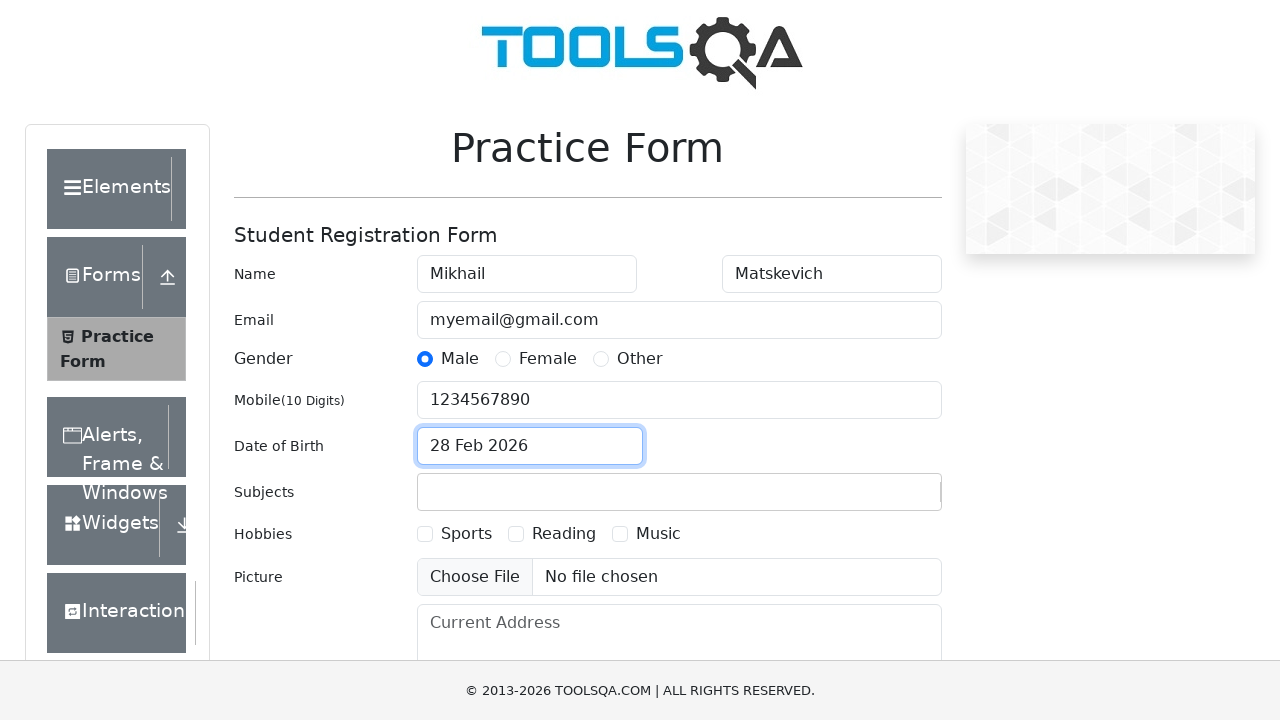

Clicked on subjects field container at (679, 492) on .subjects-auto-complete__value-container
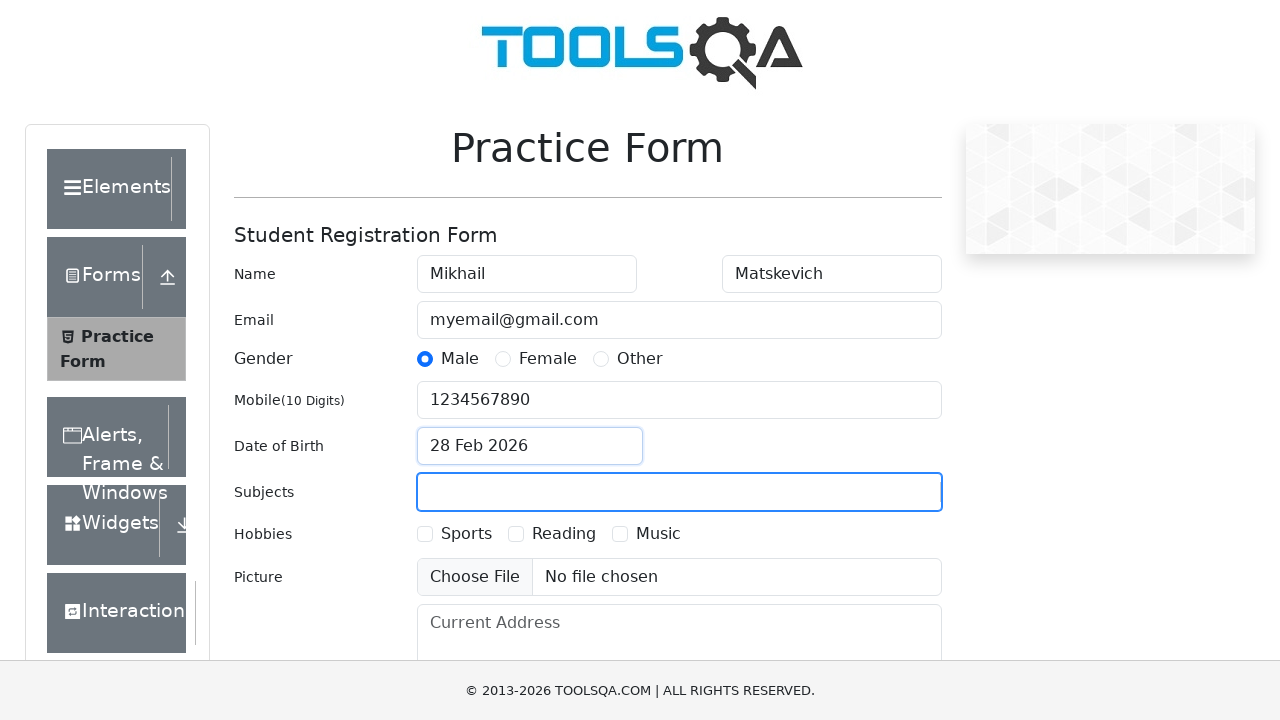

Filled subjects input with 'Geography' on #subjectsInput
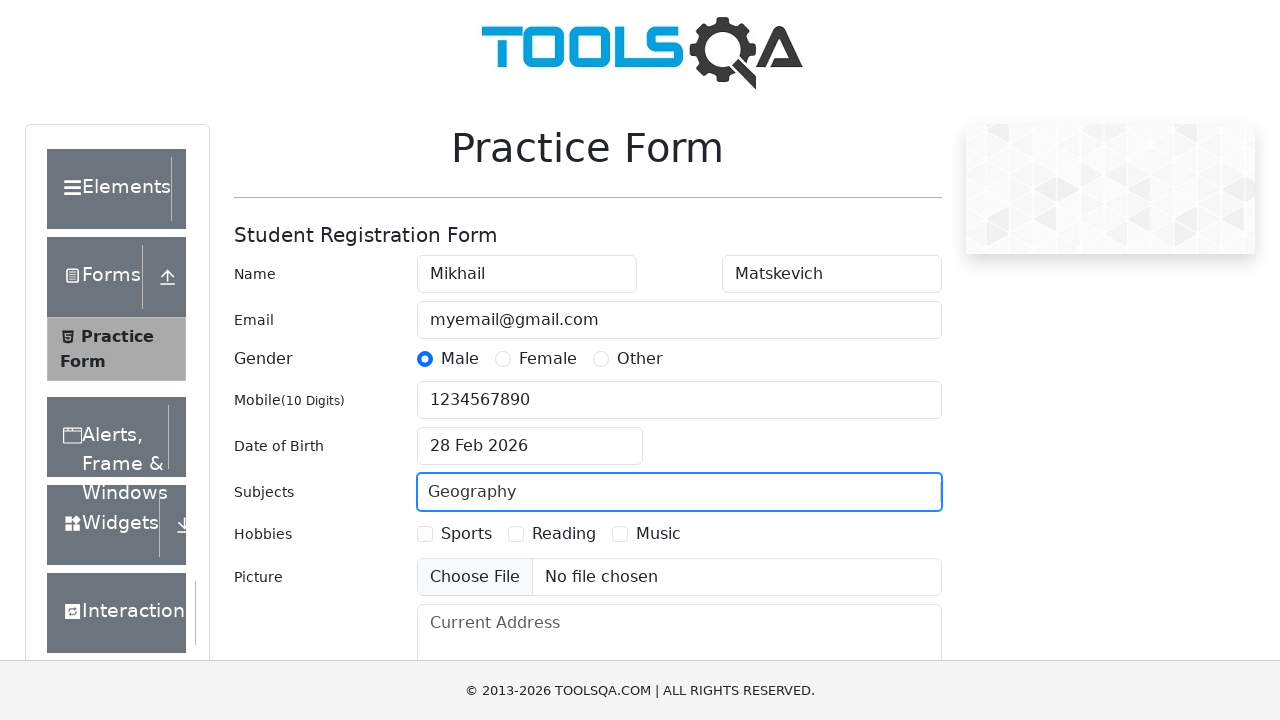

Pressed Enter to confirm subject selection
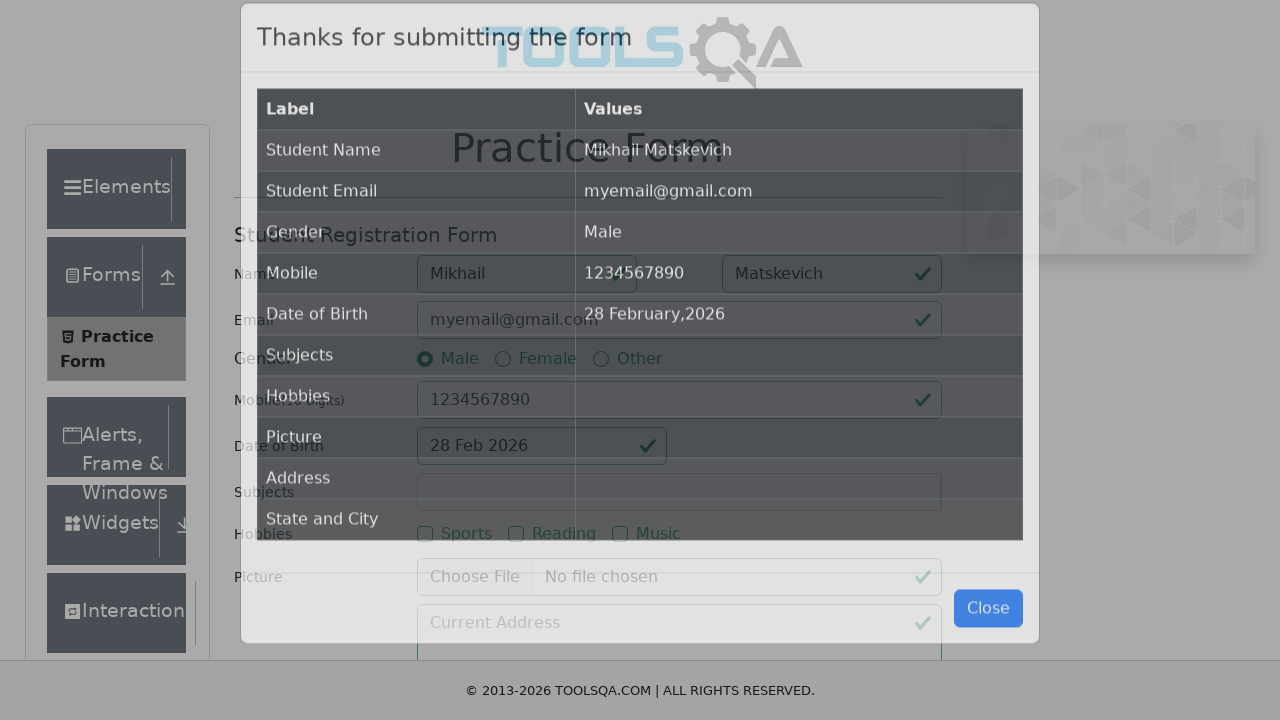

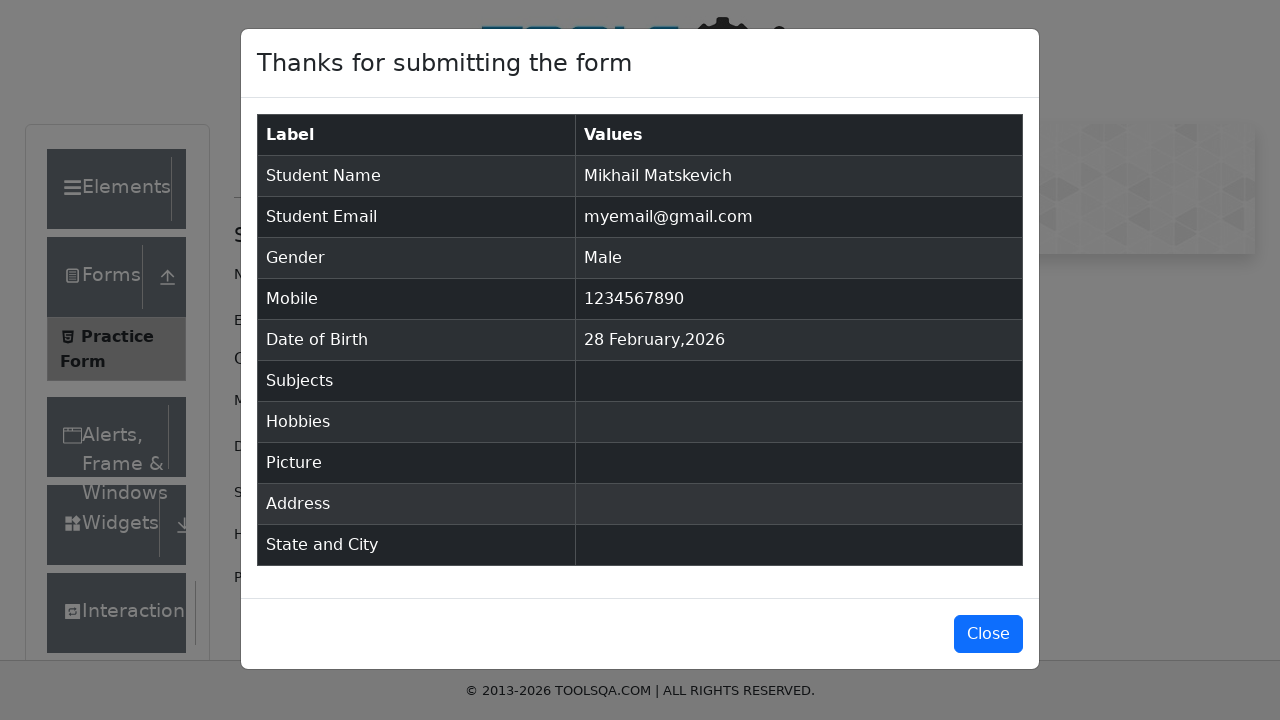